Tests a todo application by adding three tasks, then marking each task as complete one by one while verifying the remaining items count decreases correctly

Starting URL: https://todomvc.com/examples/angular/dist/browser/#

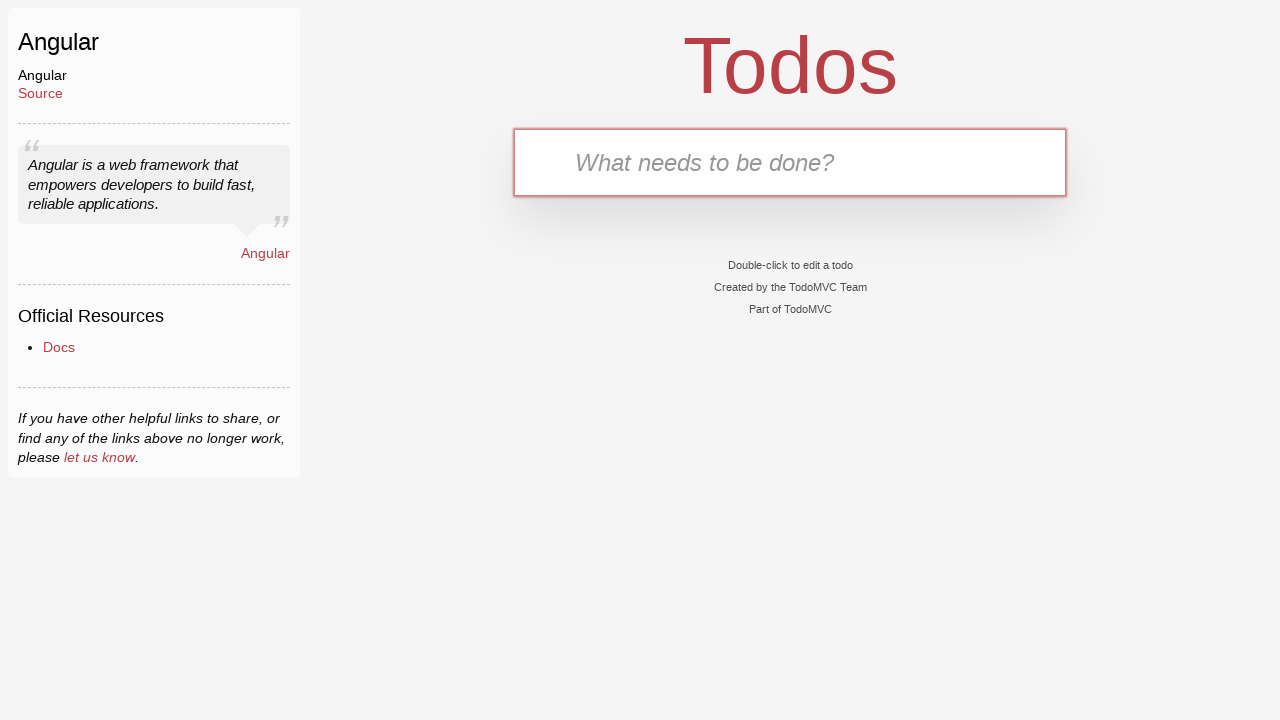

Filled input field with first task 'Complete Robot Framework Training' on input.new-todo
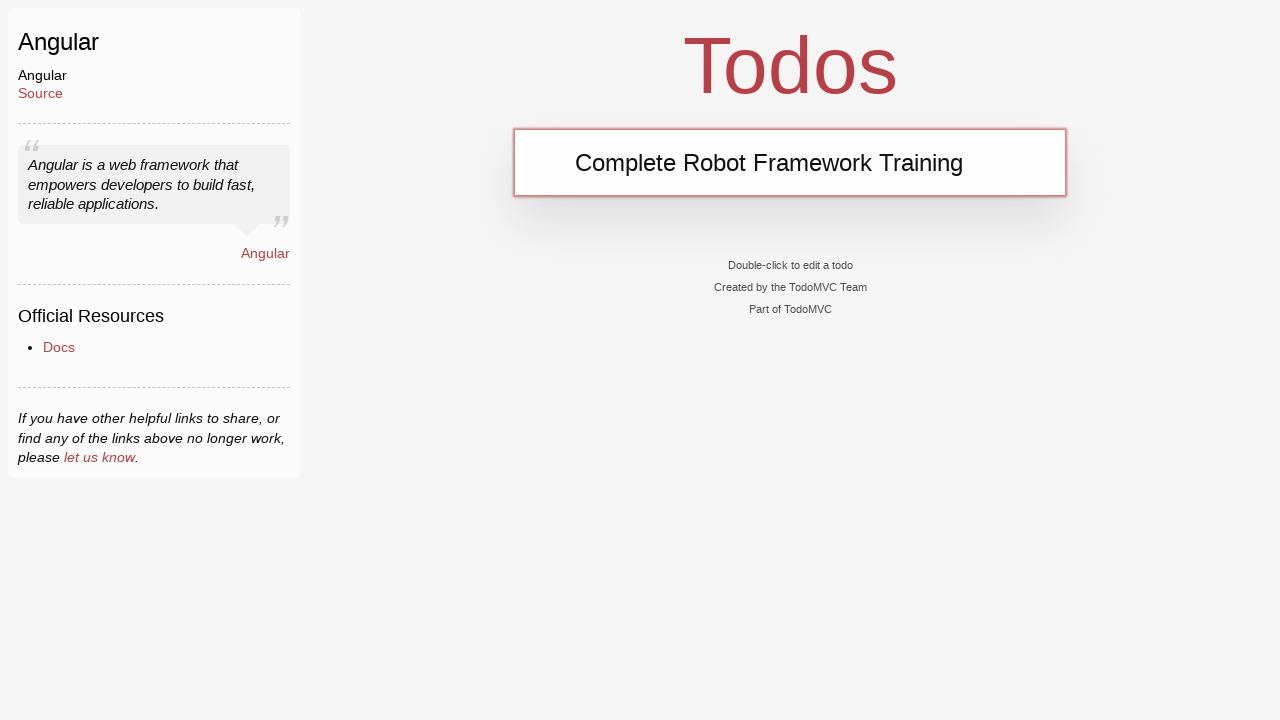

Pressed Enter to add first task
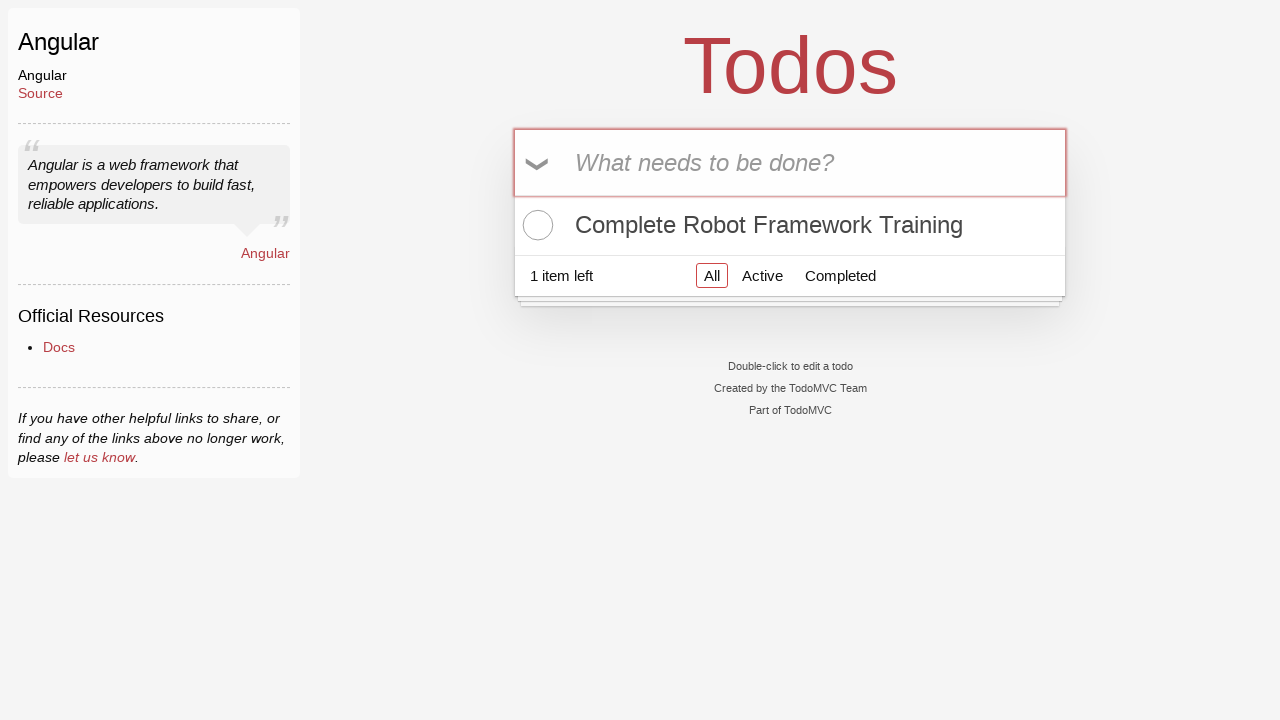

Filled input field with second task 'Write Automated Tests' on input.new-todo
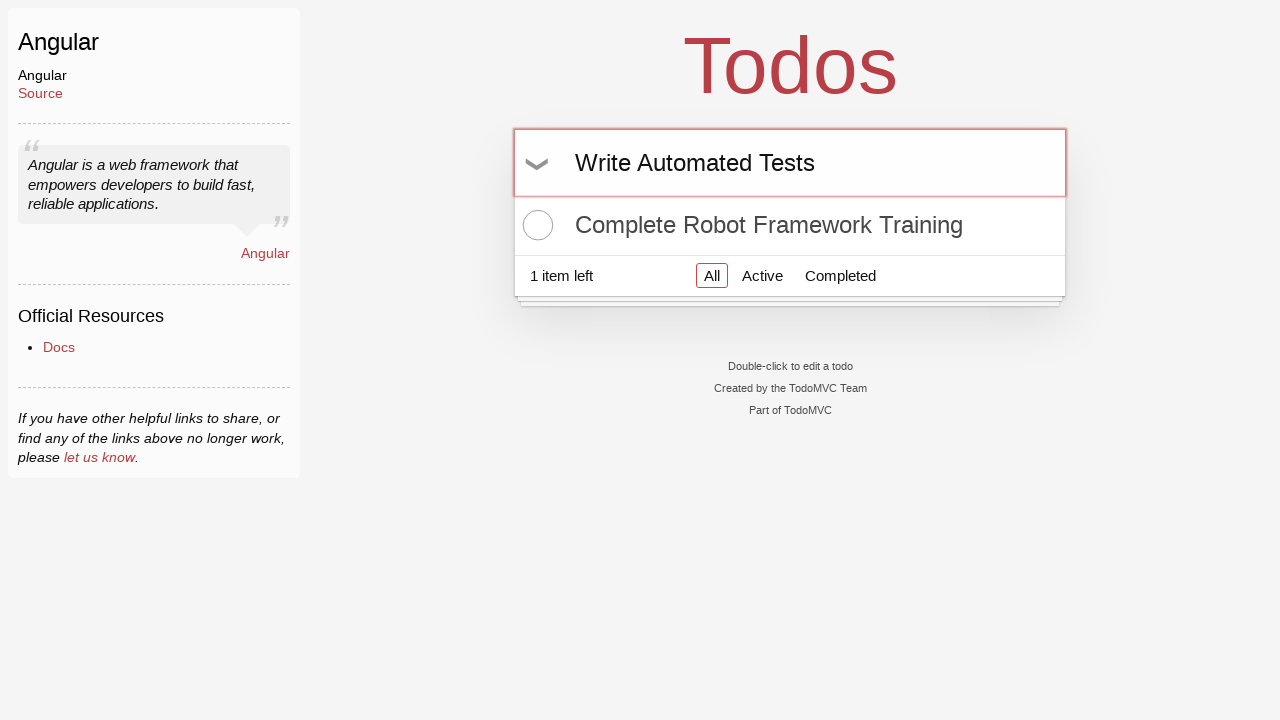

Pressed Enter to add second task
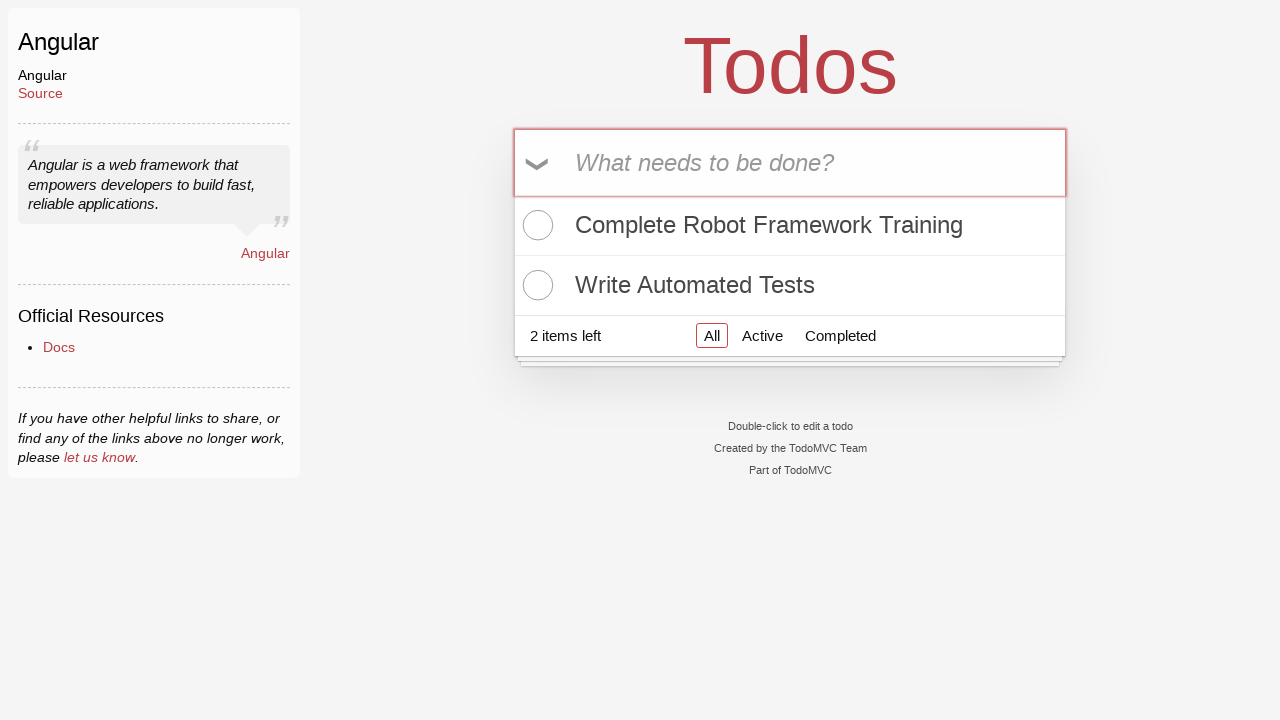

Filled input field with third task 'Take a nap' on input.new-todo
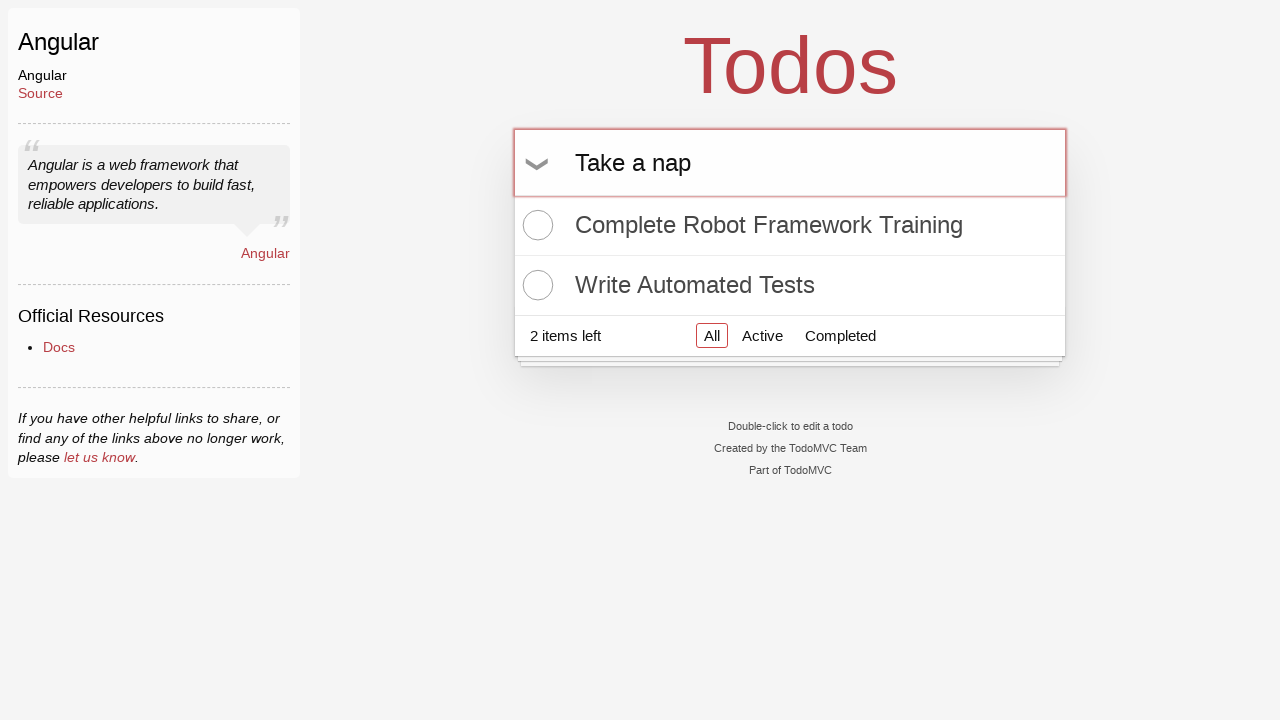

Pressed Enter to add third task
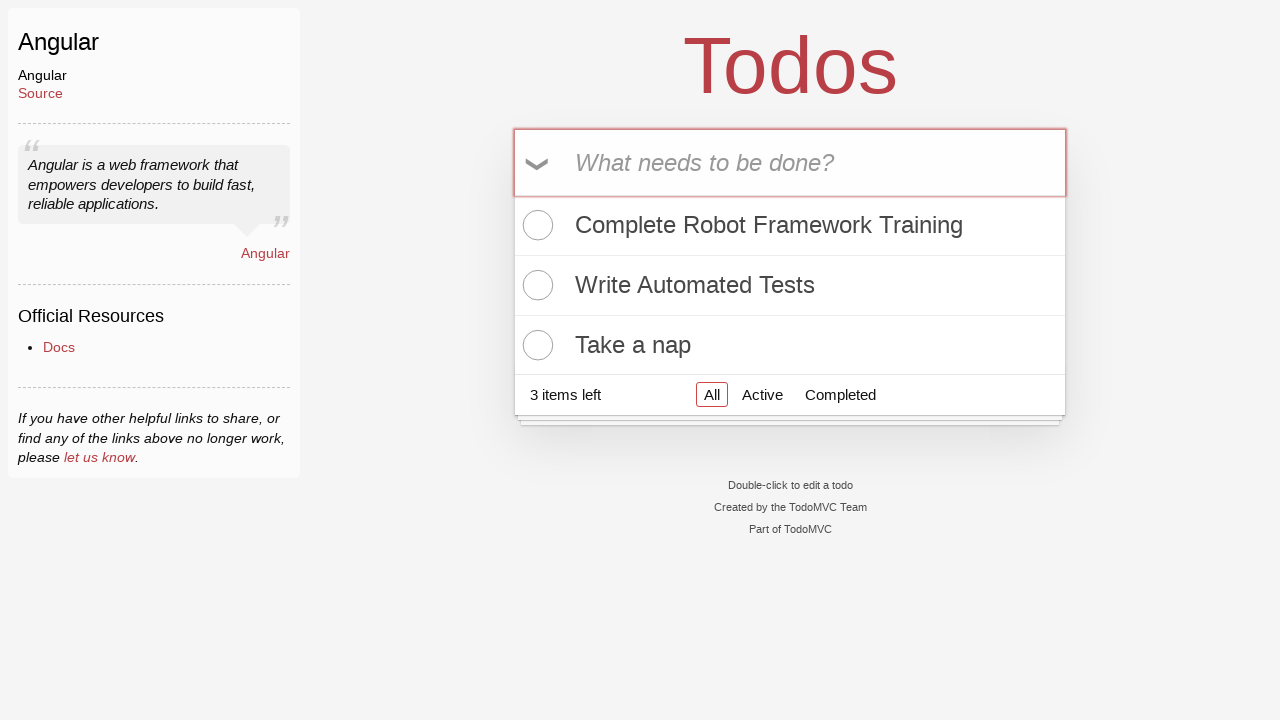

Verified todo count element is visible with 3 tasks
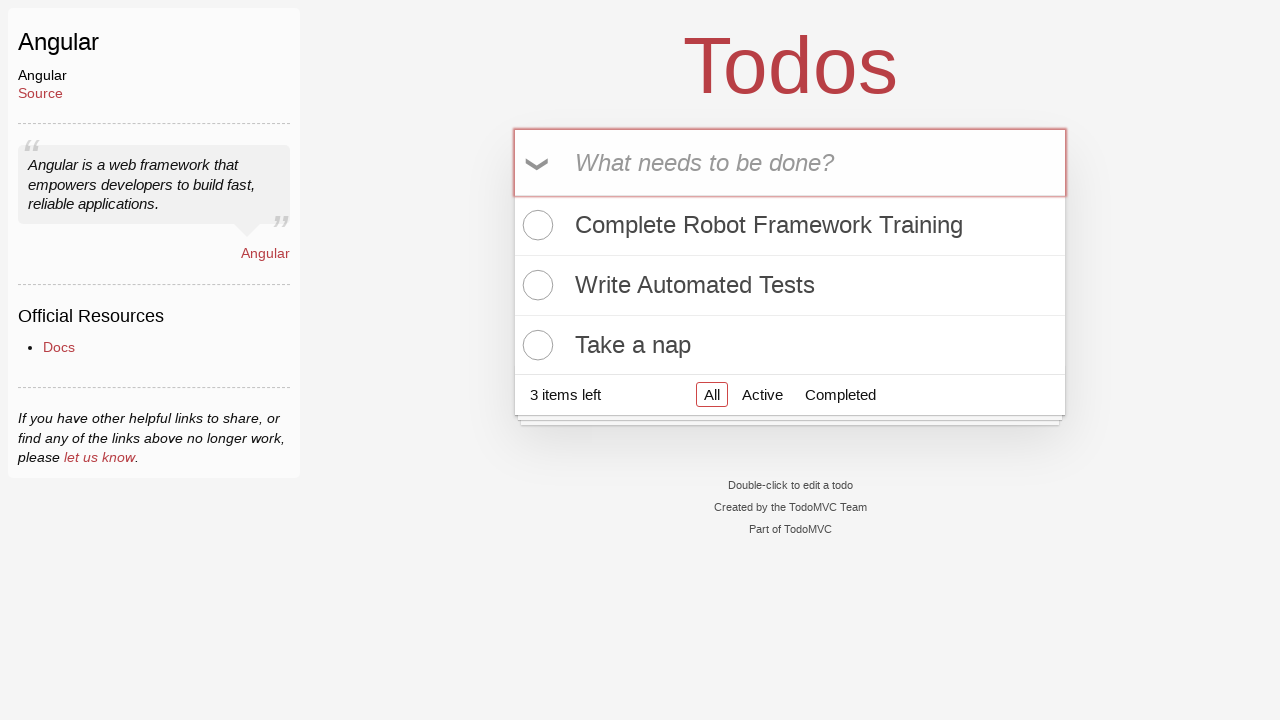

Marked first task 'Complete Robot Framework Training' as complete at (535, 225) on xpath=//*[contains(text(), 'Complete Robot Framework Training')]/../input
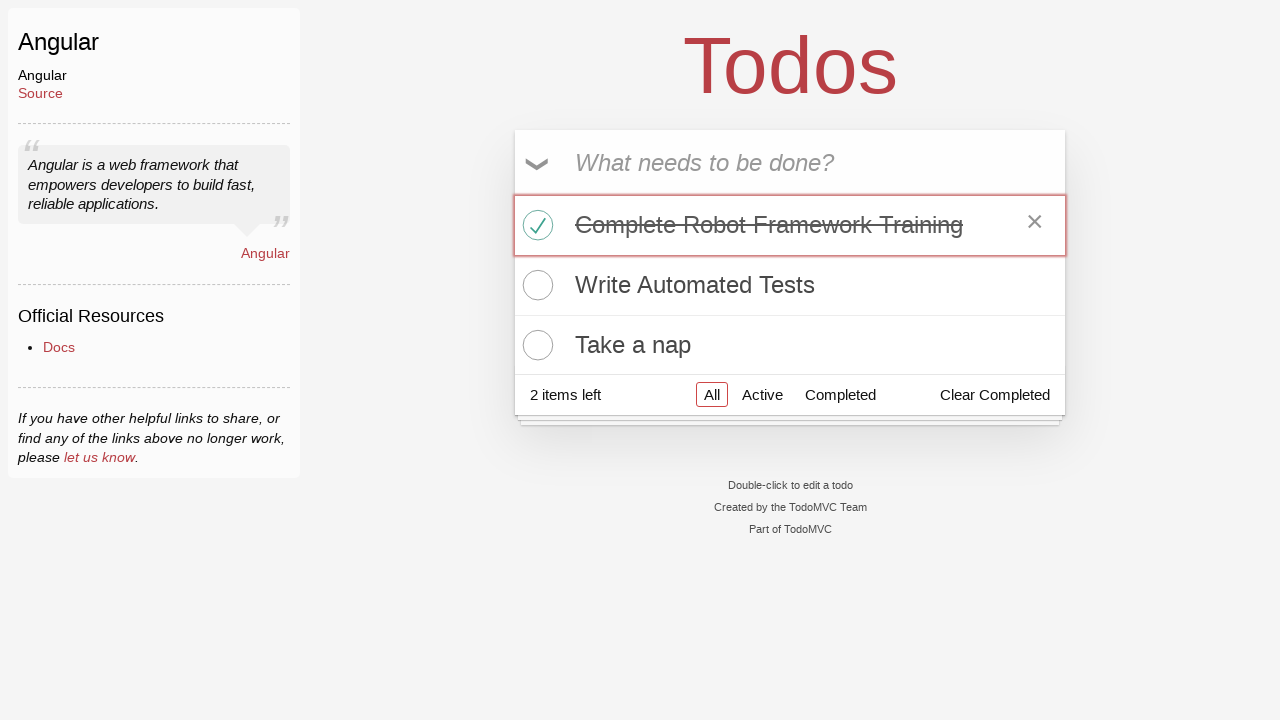

Marked second task 'Write Automated Tests' as complete at (535, 285) on xpath=//*[contains(text(), 'Write Automated Tests')]/../input
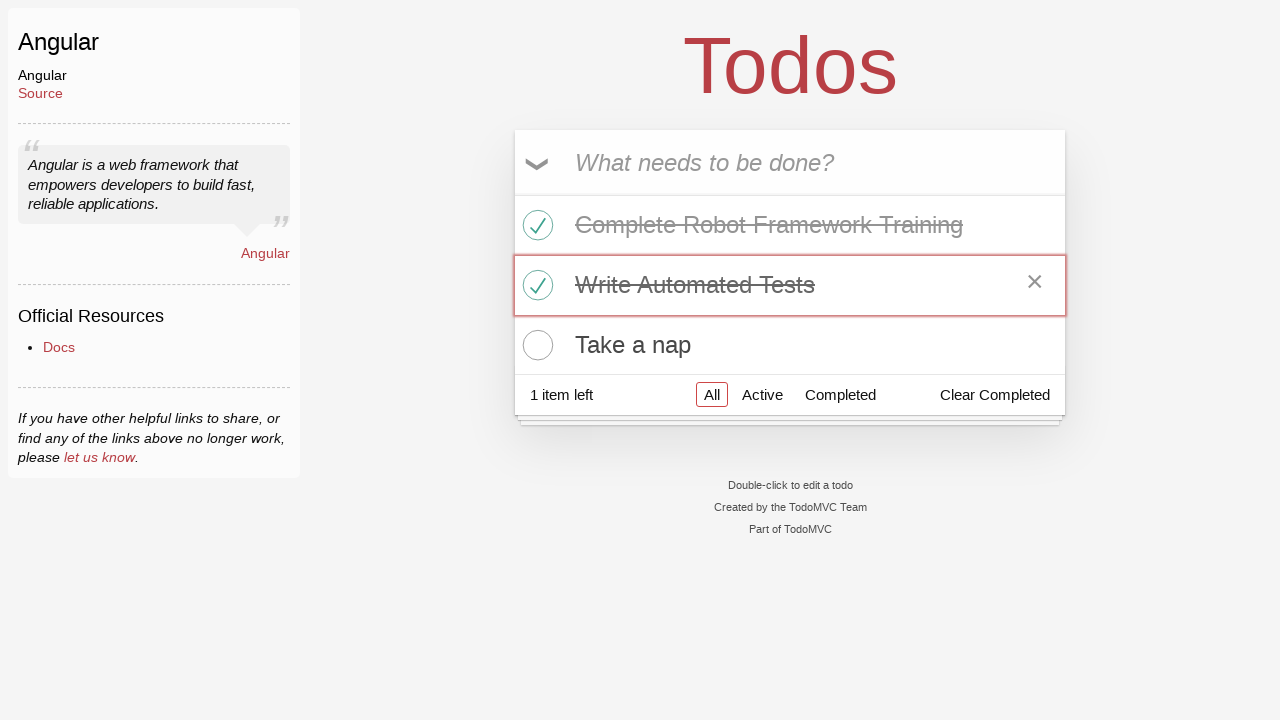

Marked third task 'Take a nap' as complete at (535, 345) on xpath=//*[contains(text(), 'Take a nap')]/../input
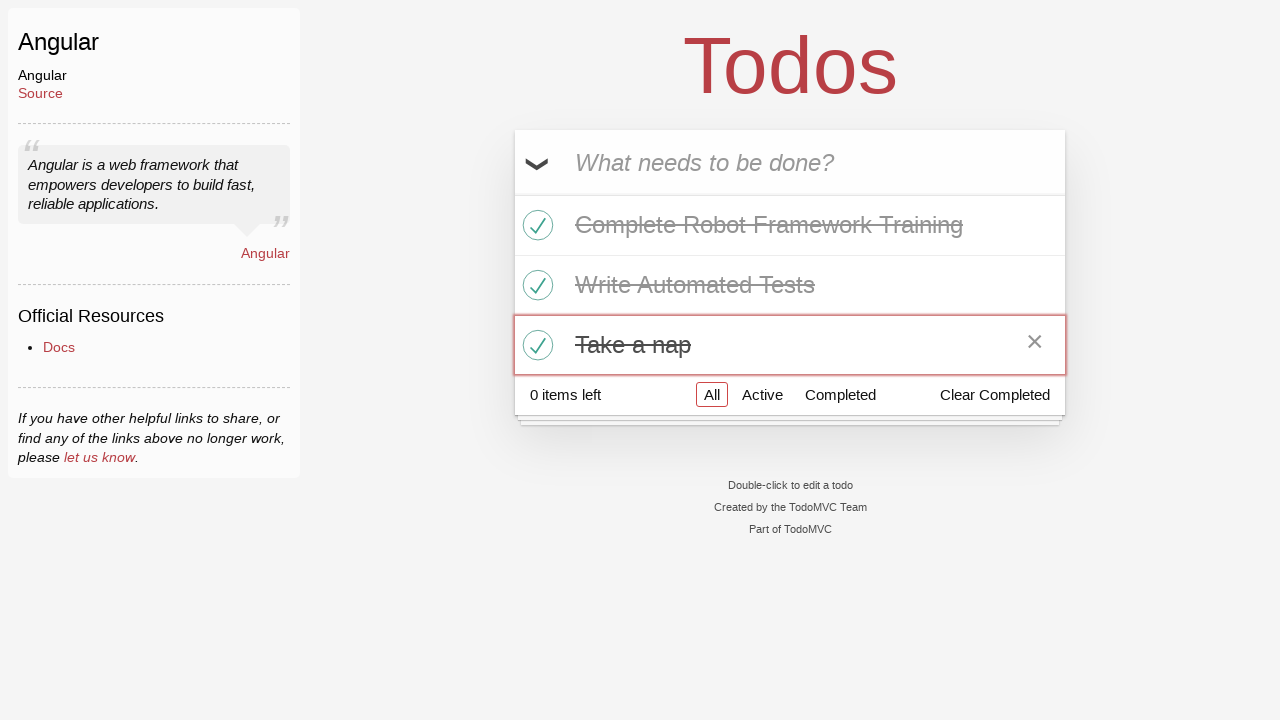

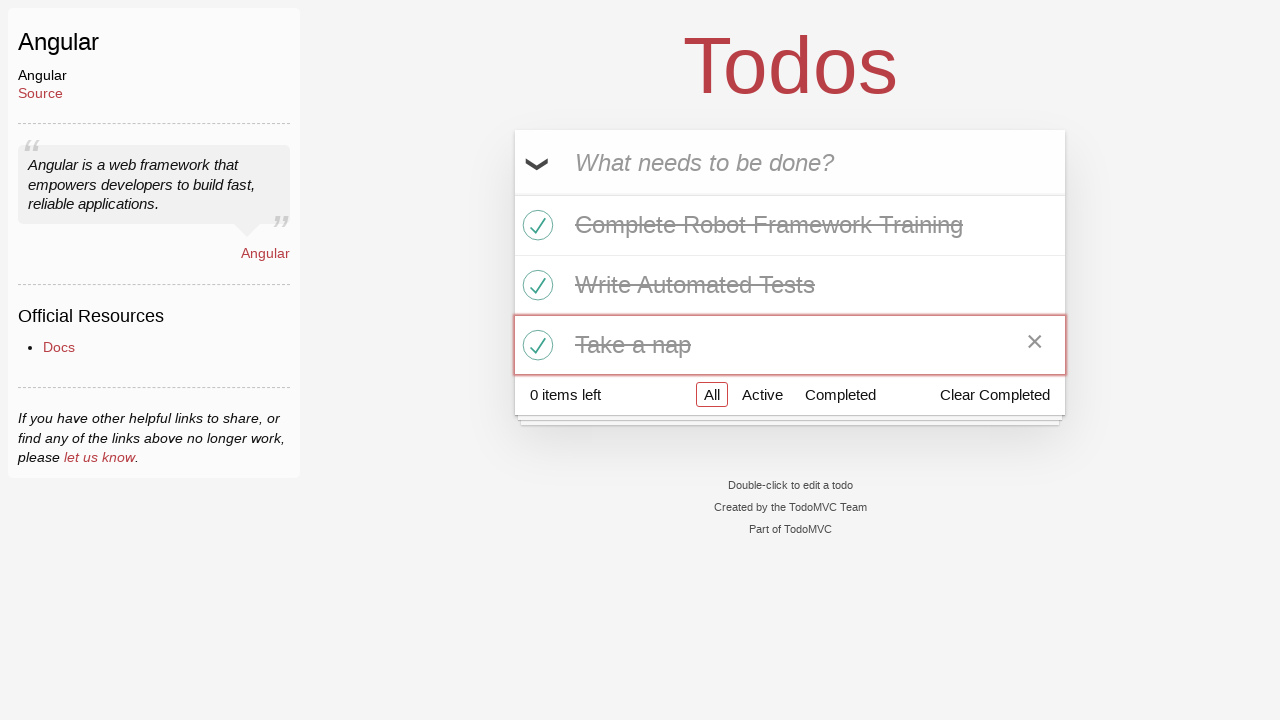